Tests file upload functionality on a jQuery File Upload demo page by selecting a file through the file input and clicking the upload button

Starting URL: https://blueimp.github.io/jQuery-File-Upload/

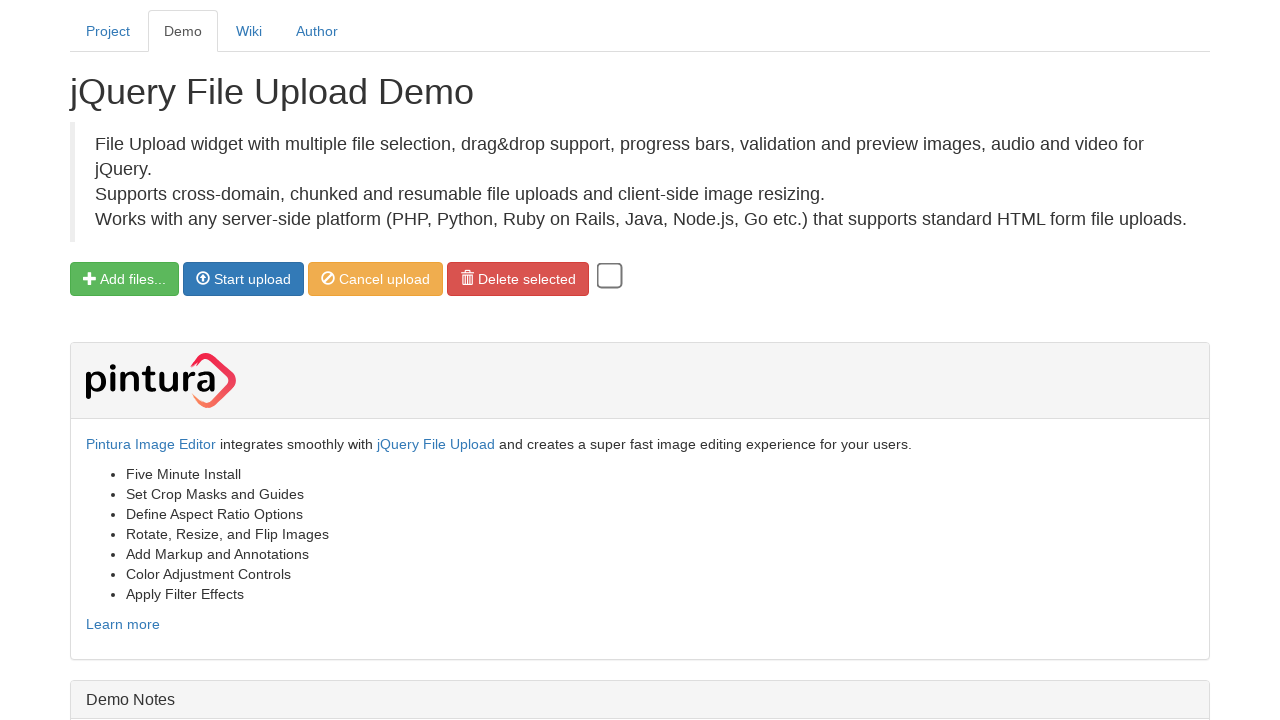

Created temporary test file with content
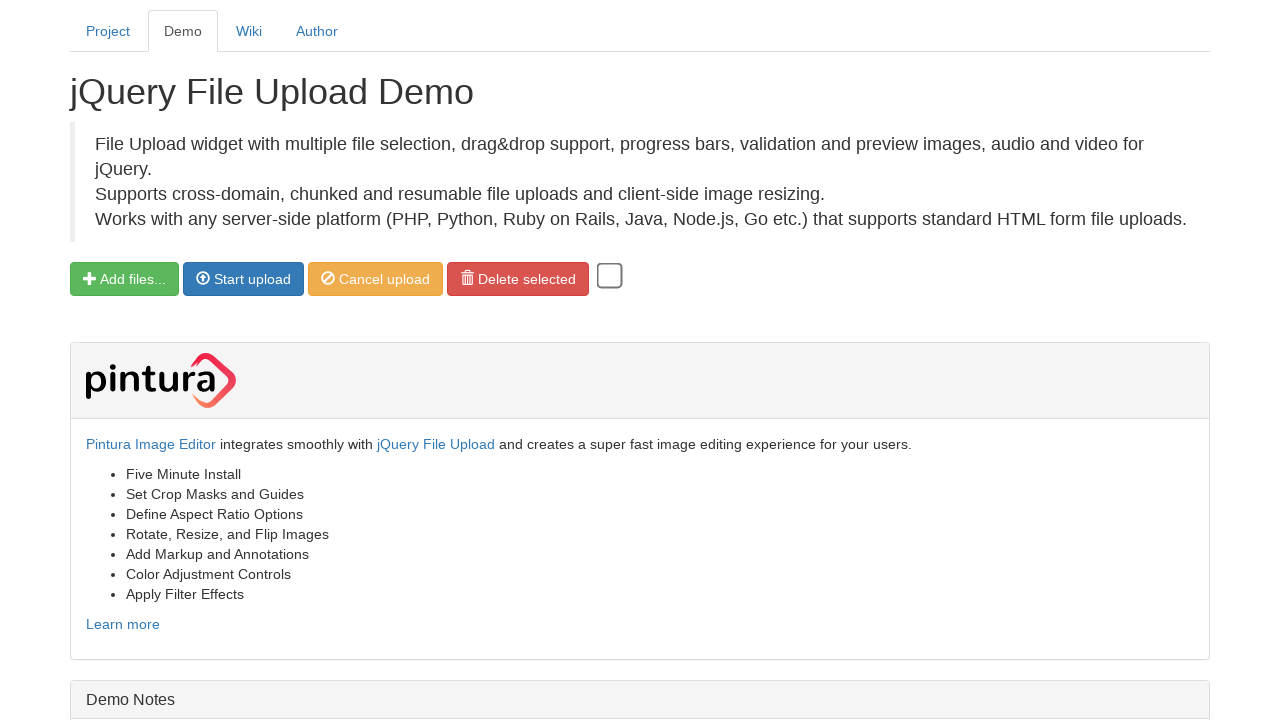

Selected test file through file input
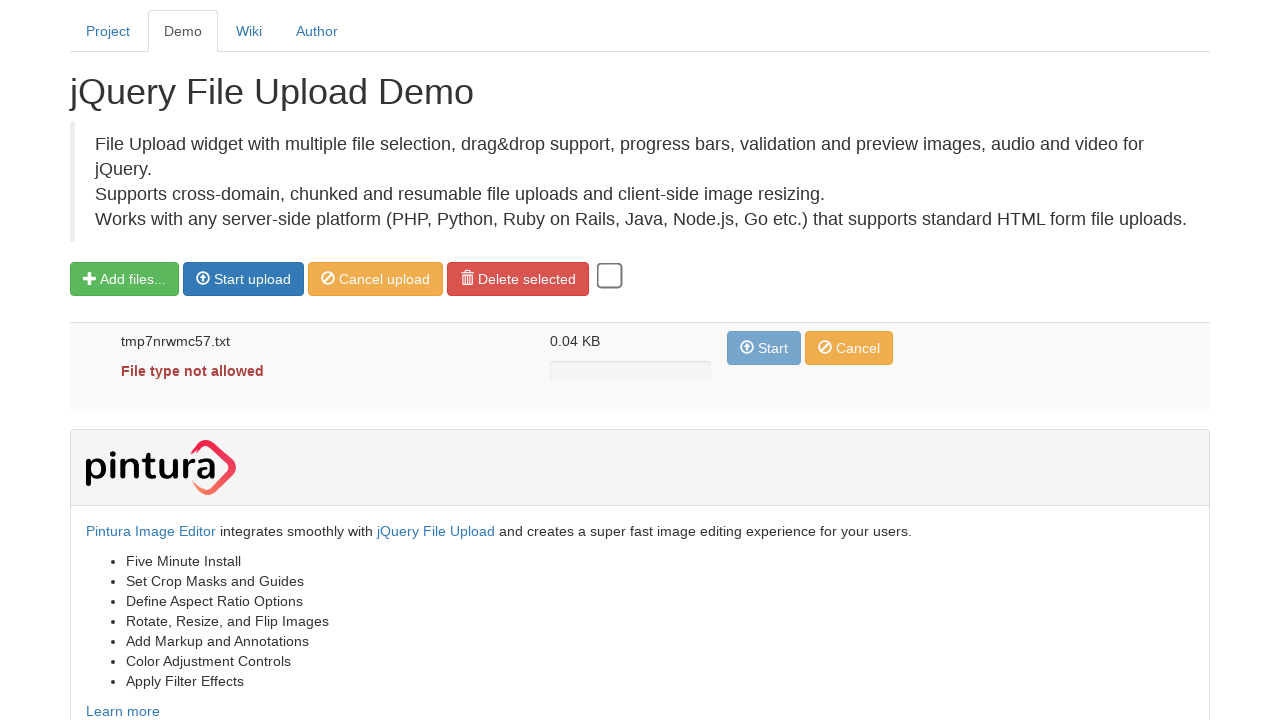

Clicked 'Start upload' button at (252, 279) on xpath=//span[text()='Start upload']
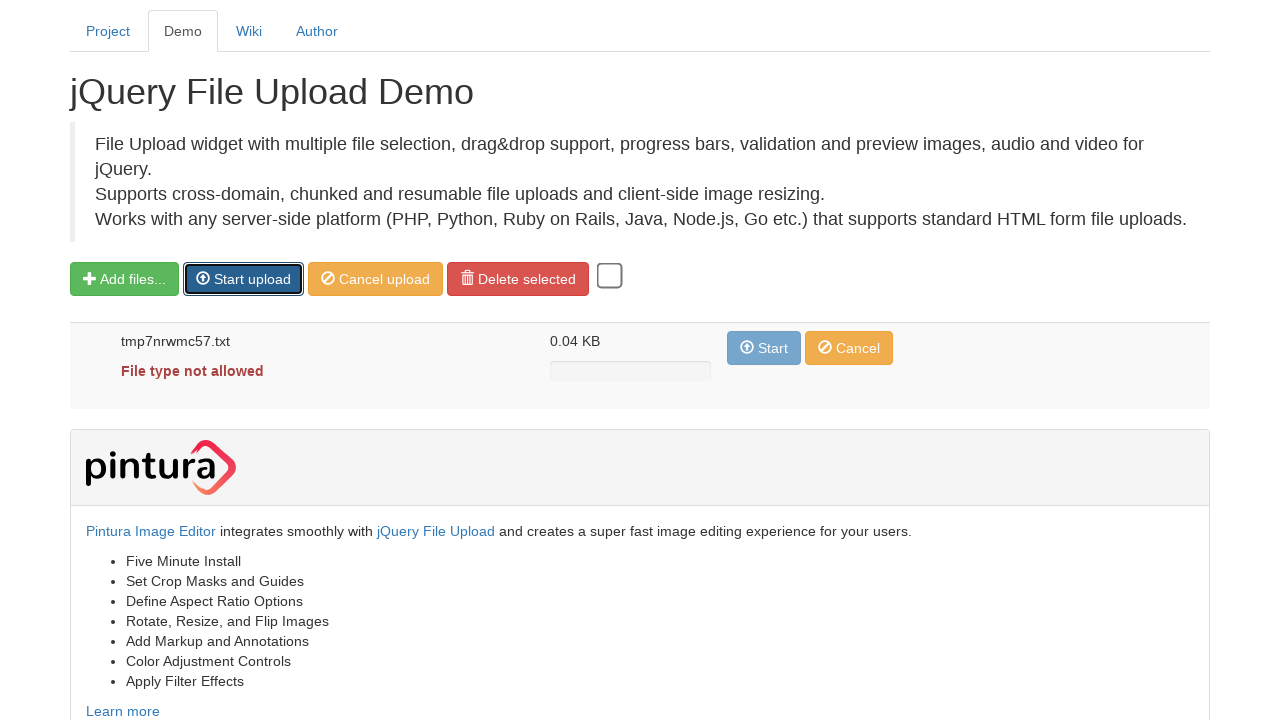

Waited 2 seconds for upload to process
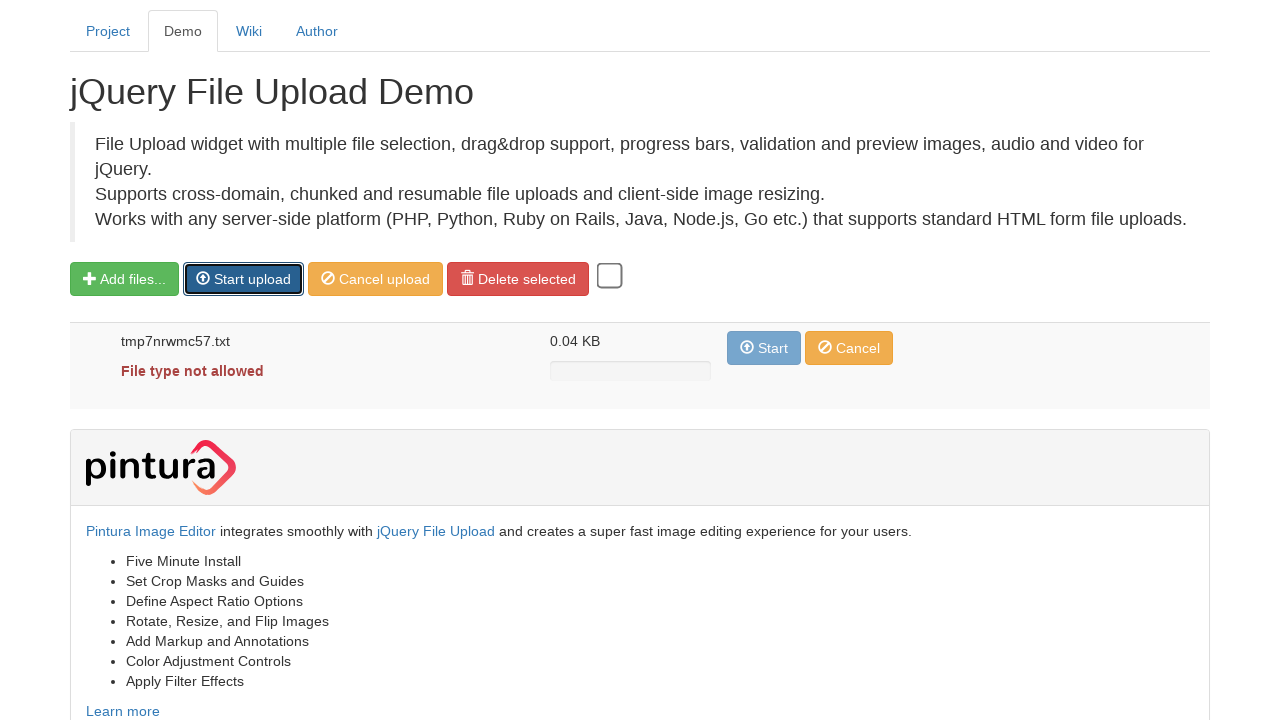

Cleaned up temporary test file
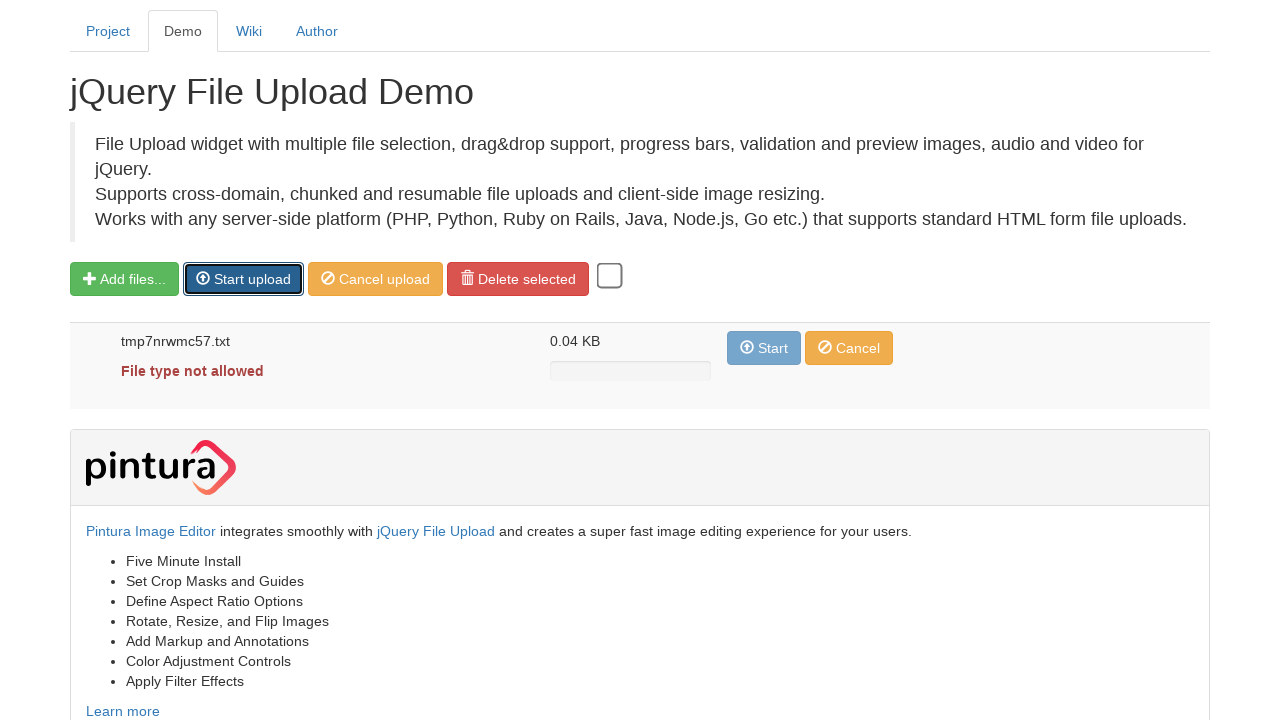

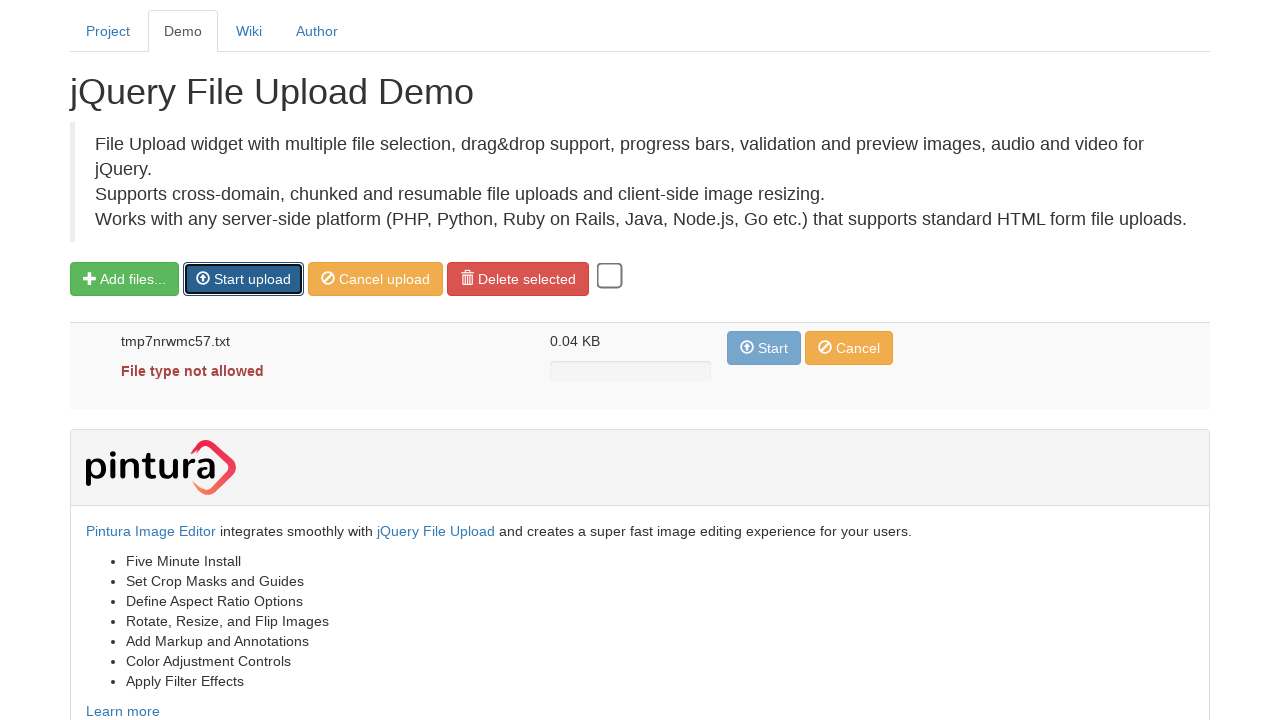